Retrieves an attribute value from an image element, calculates a mathematical result, and completes a form with the calculated value along with checkbox and radio button selections.

Starting URL: http://suninjuly.github.io/get_attribute.html

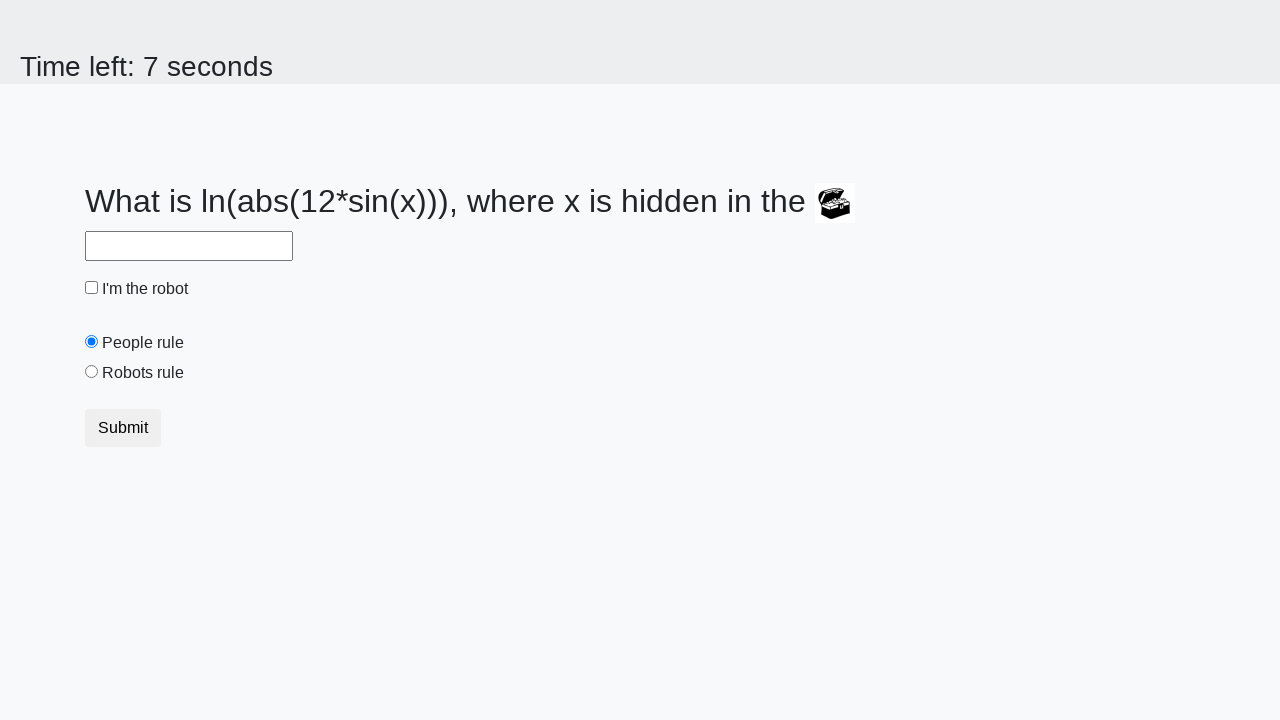

Located the treasure image element
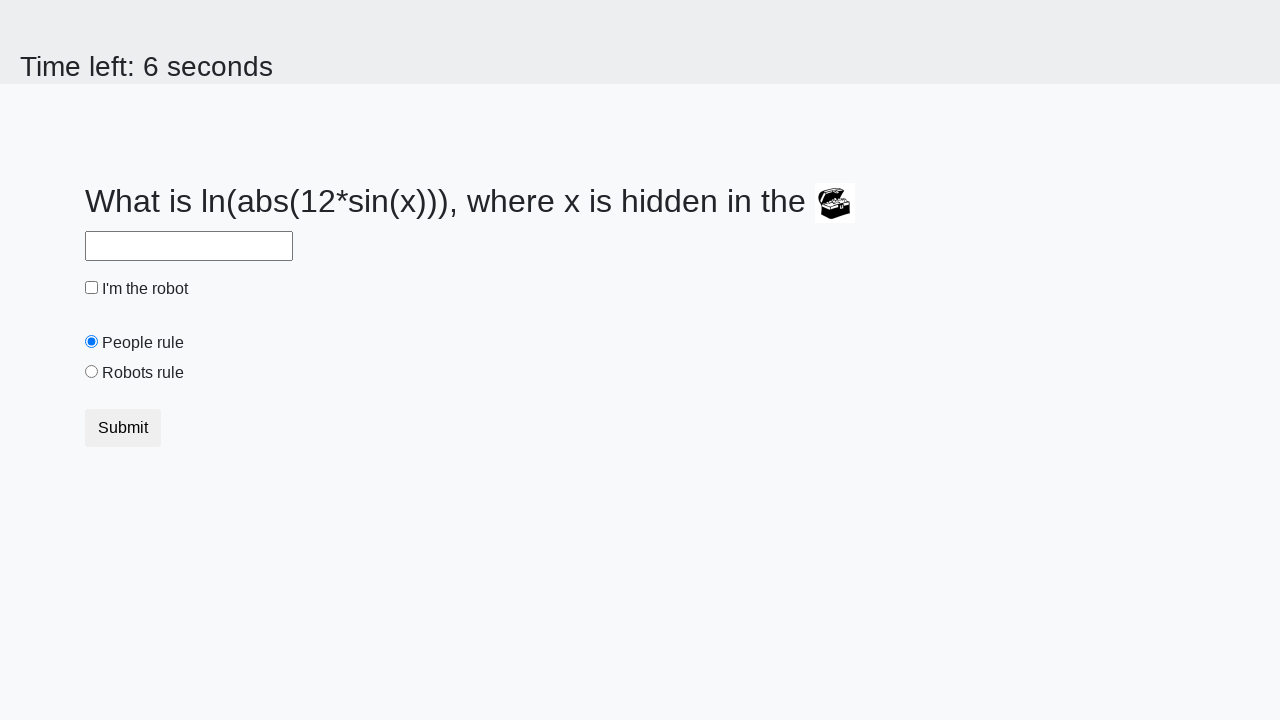

Retrieved valuex attribute from treasure image
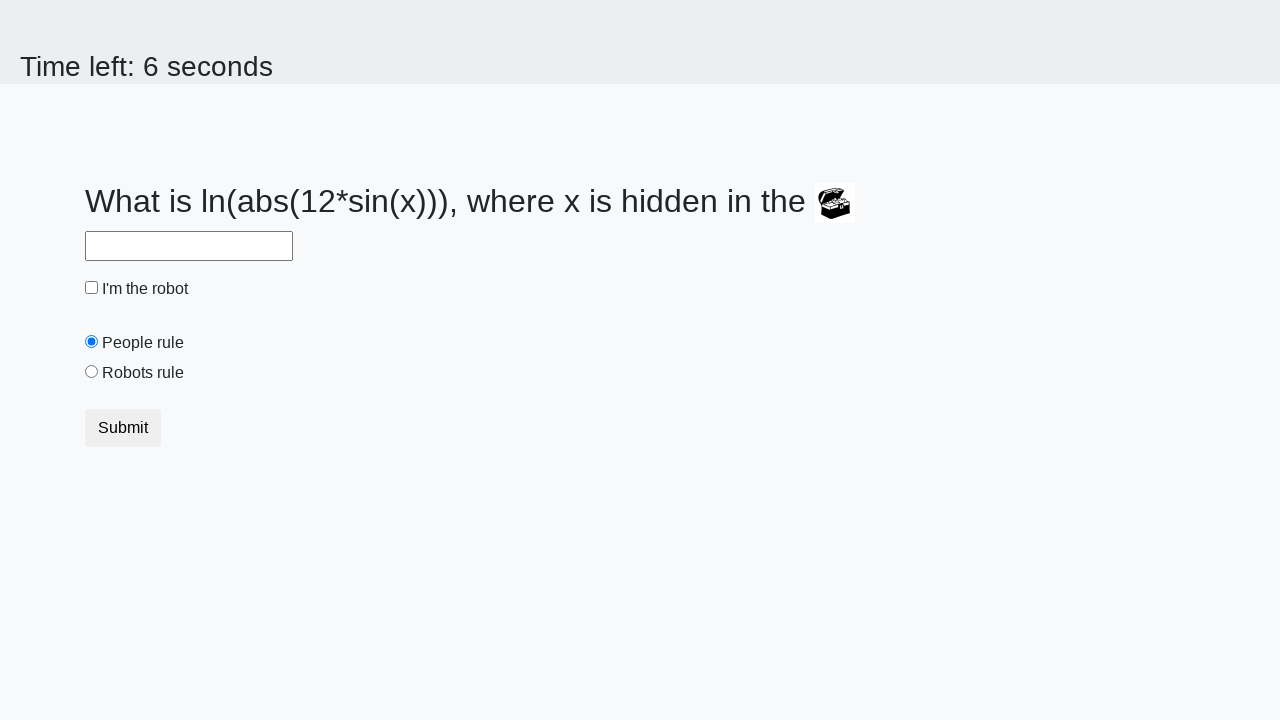

Calculated mathematical result: 2.3815601063474015
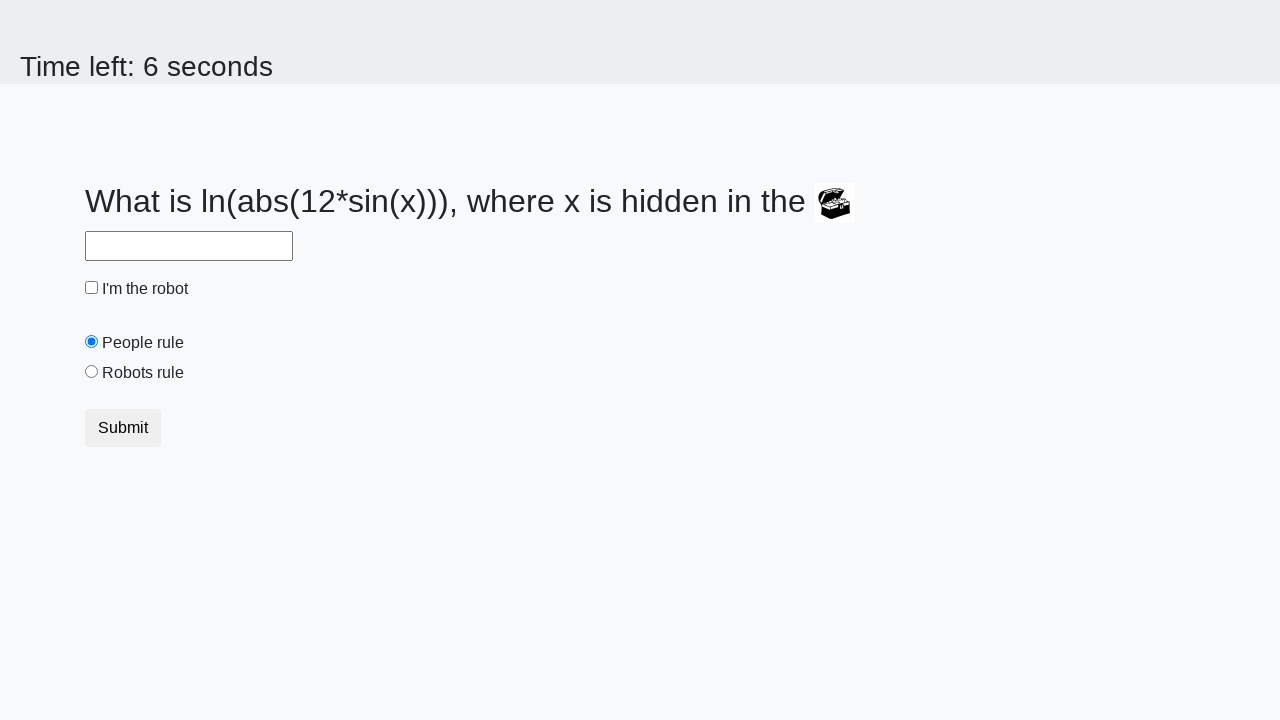

Filled answer field with calculated value on #answer
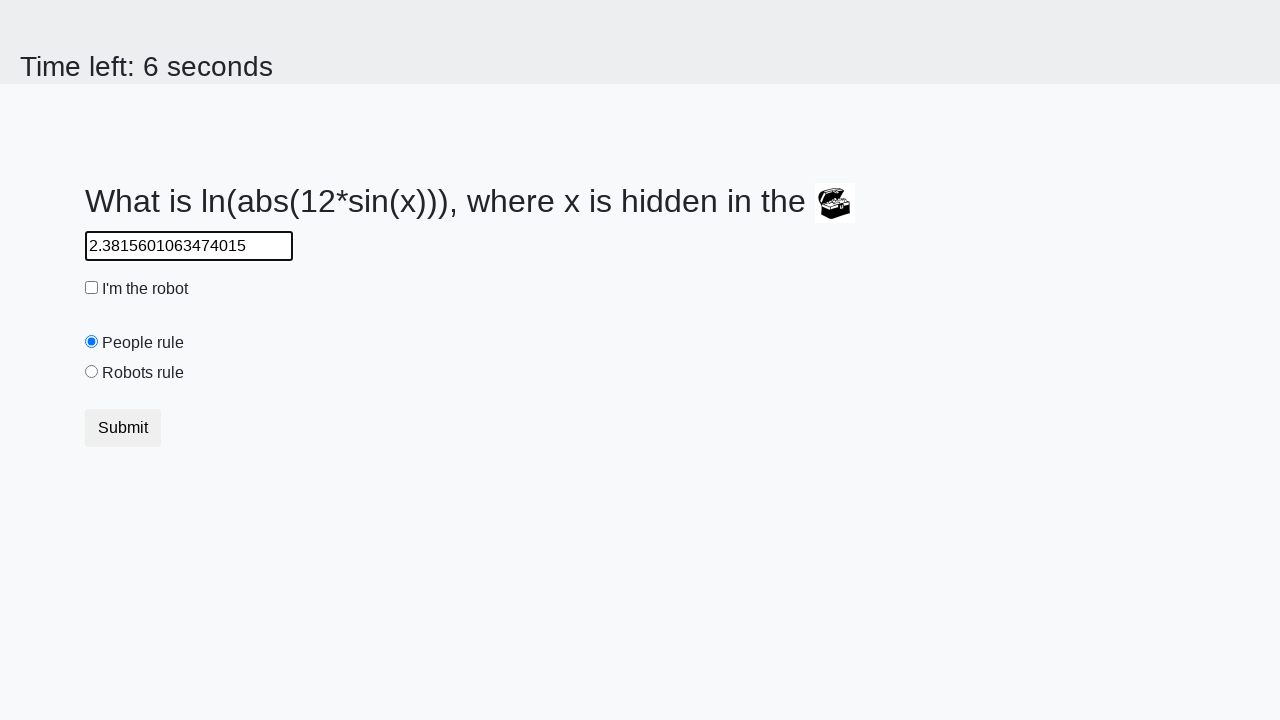

Checked the robot checkbox at (92, 288) on #robotCheckbox
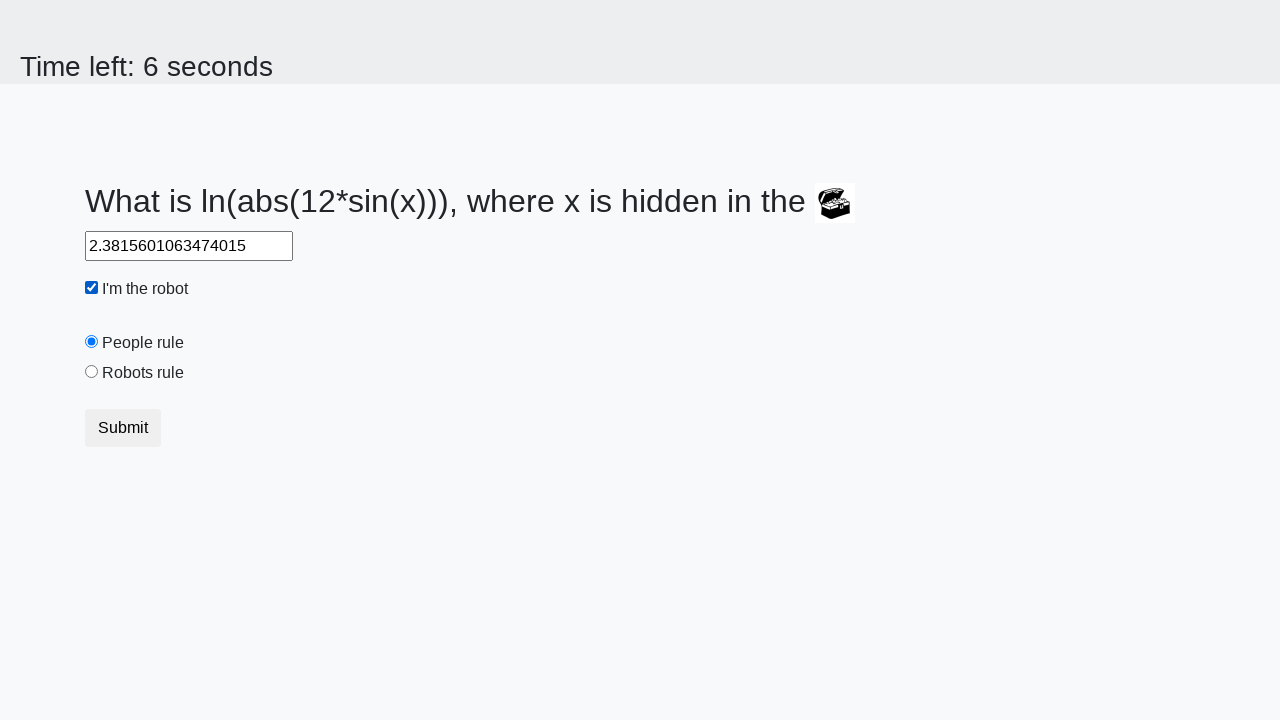

Selected the robots rule radio button at (92, 372) on #robotsRule
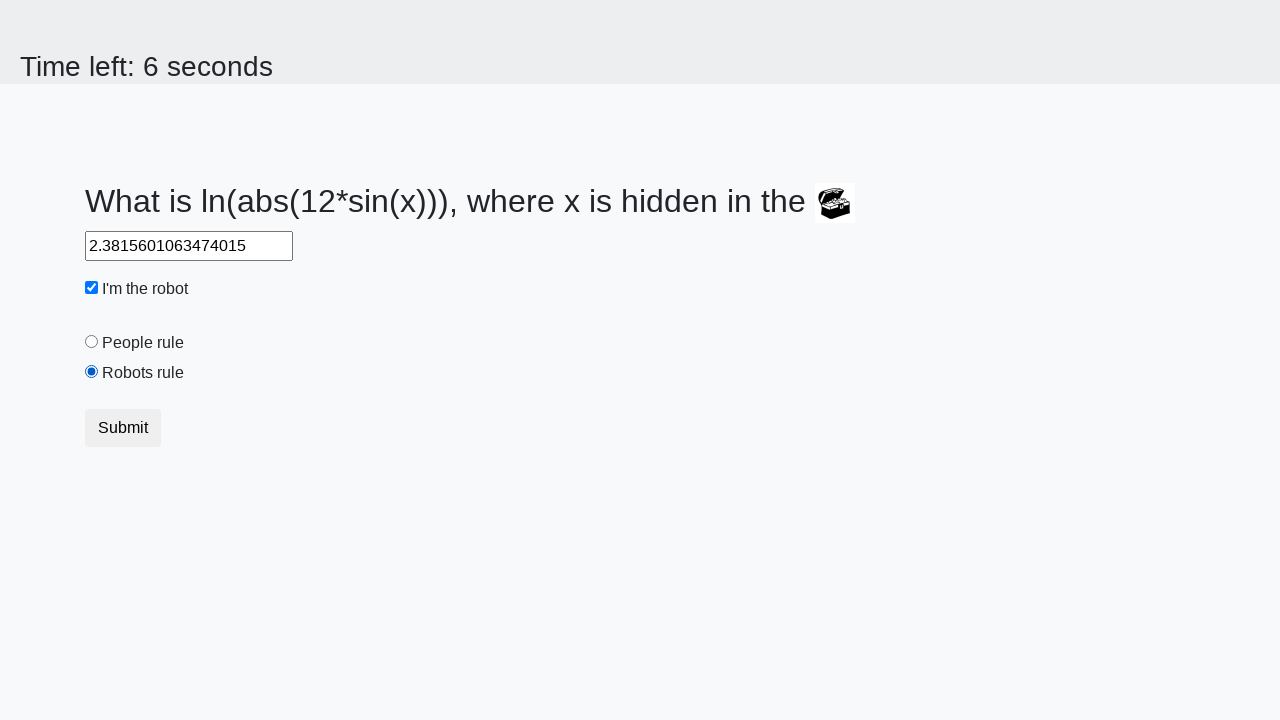

Clicked the submit button at (123, 428) on button.btn
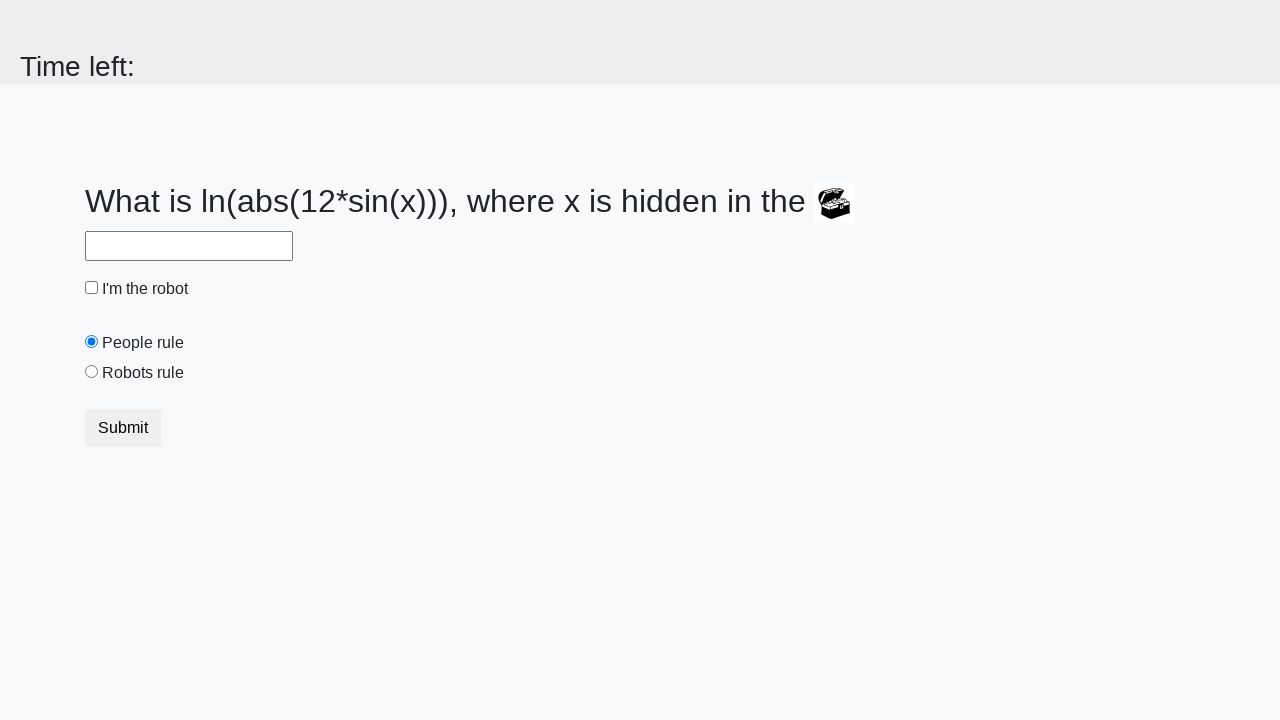

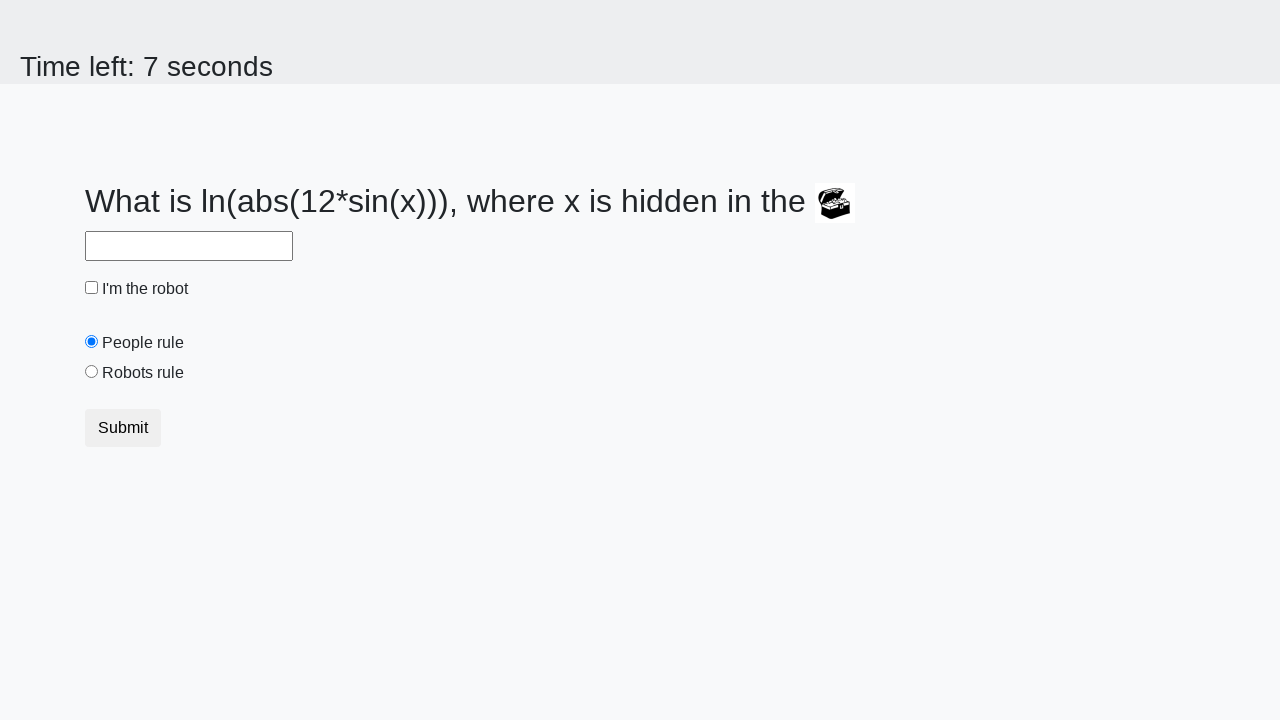